Navigates to the BJIT Group website and verifies the page loads by checking the page title

Starting URL: https://bjitgroup.com/

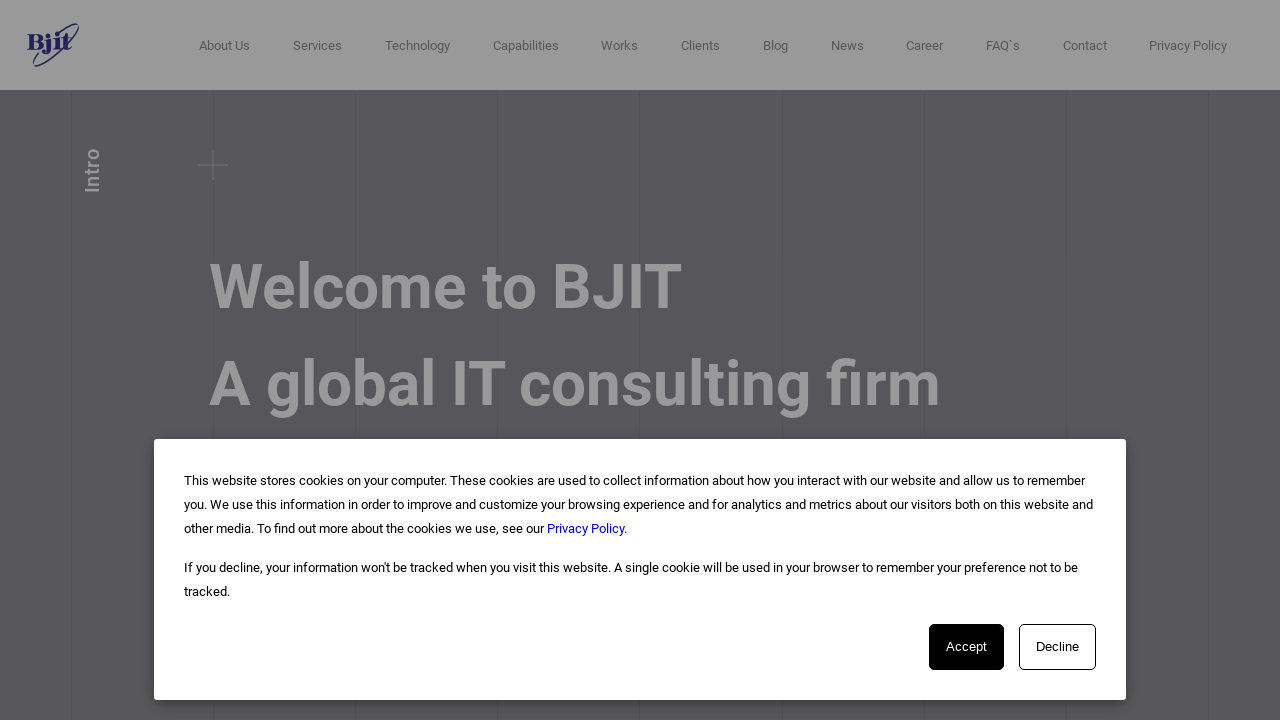

Navigated to BJIT Group website (https://bjitgroup.com/)
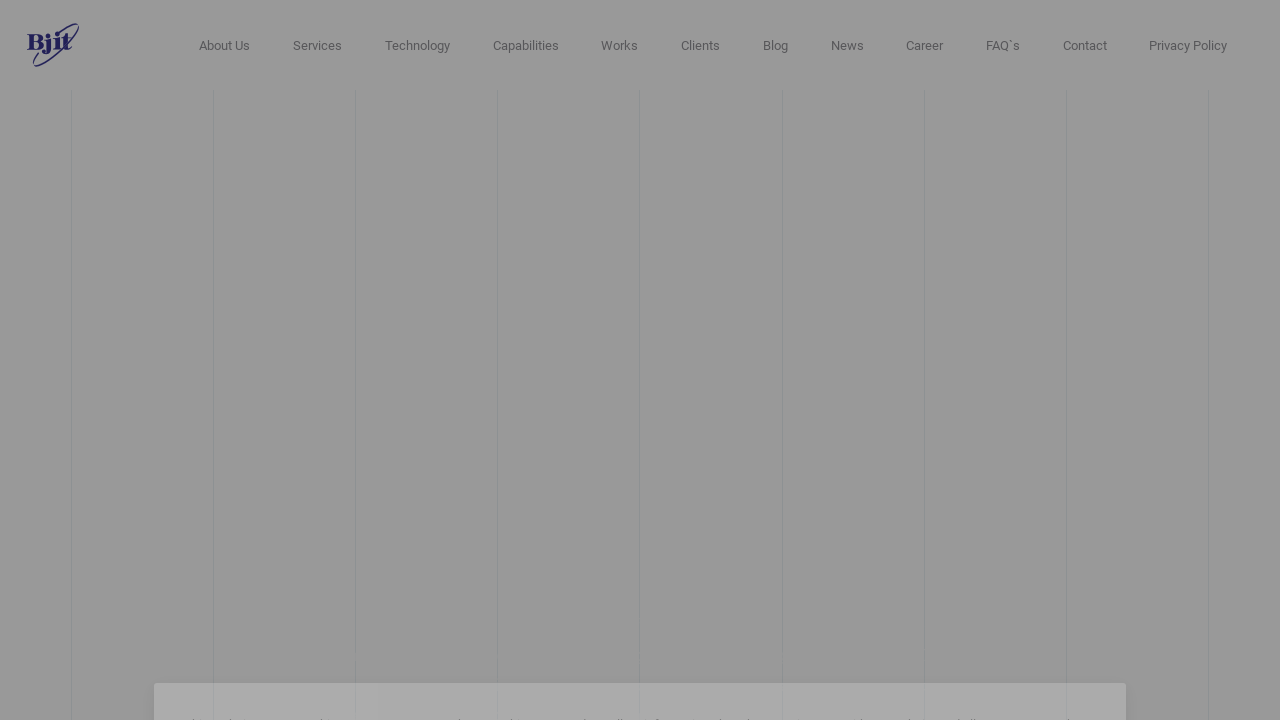

Page DOM content loaded
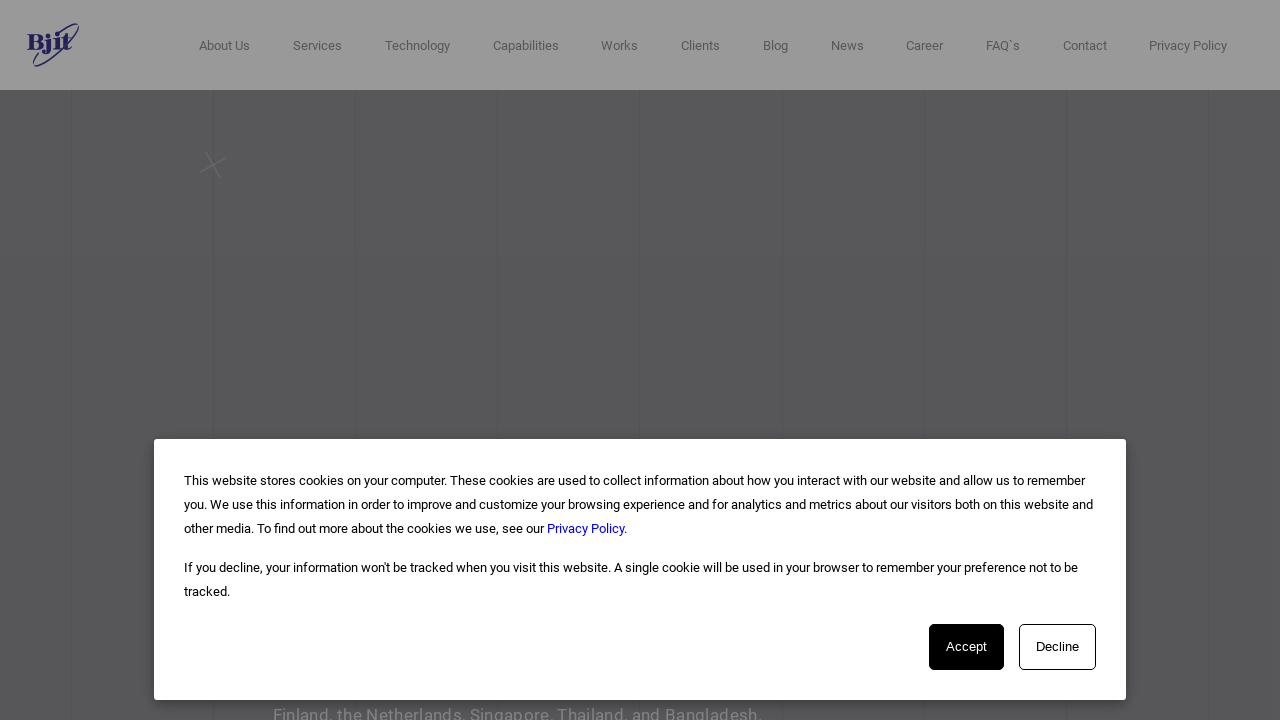

Verified page title exists: 'Home | Best Offshore Software Development Company'
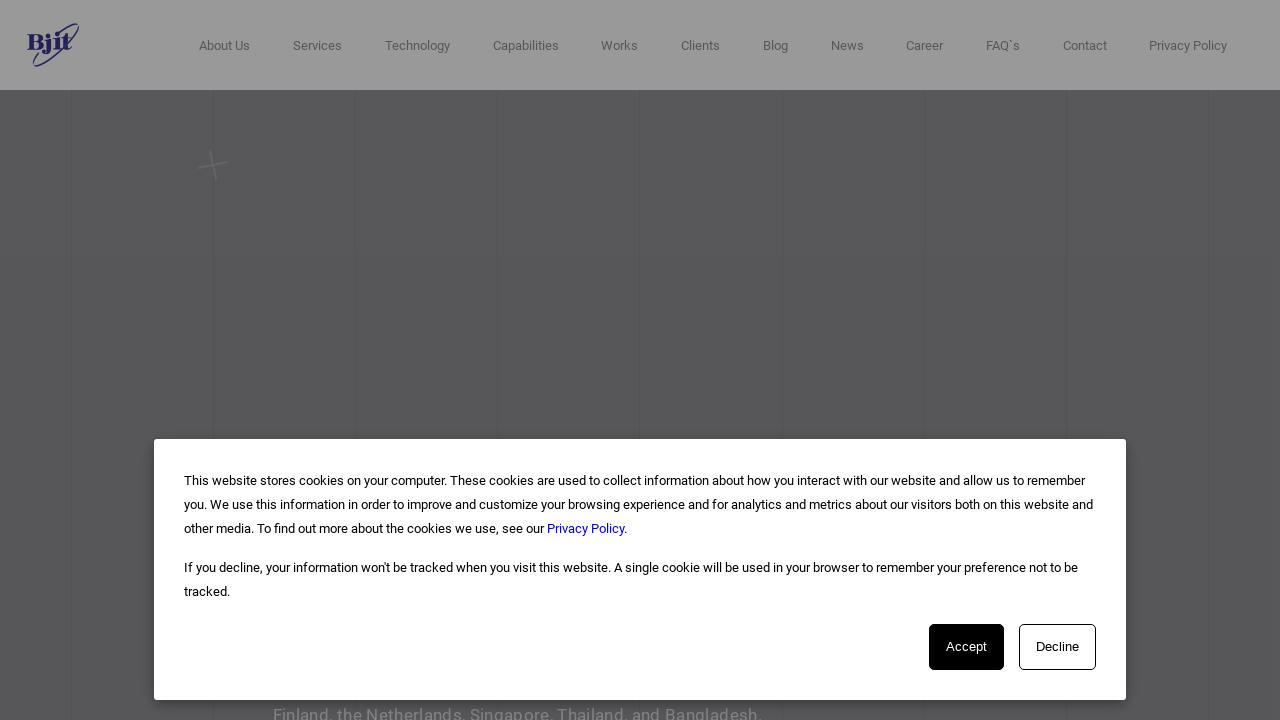

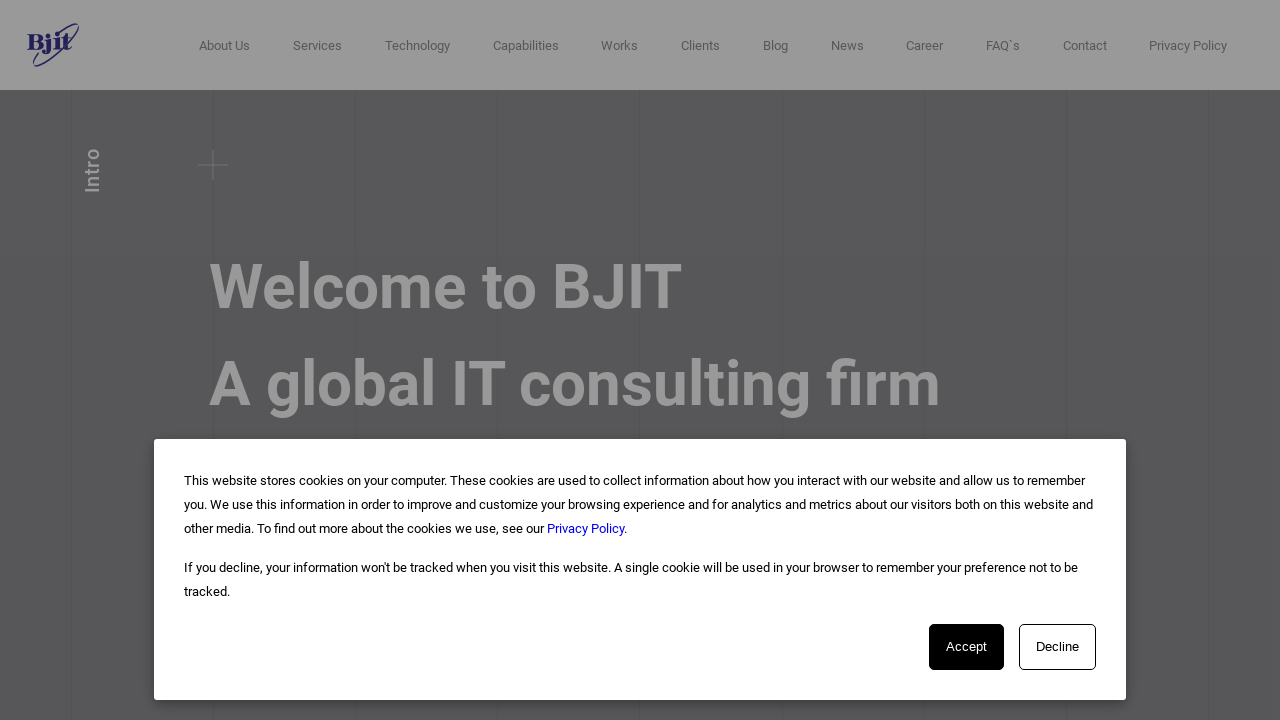